Tests browser window handling functionality by opening new tabs and windows, switching between them, and interacting with content in each window

Starting URL: https://www.tutorialspoint.com/selenium/practice/browser-windows.php

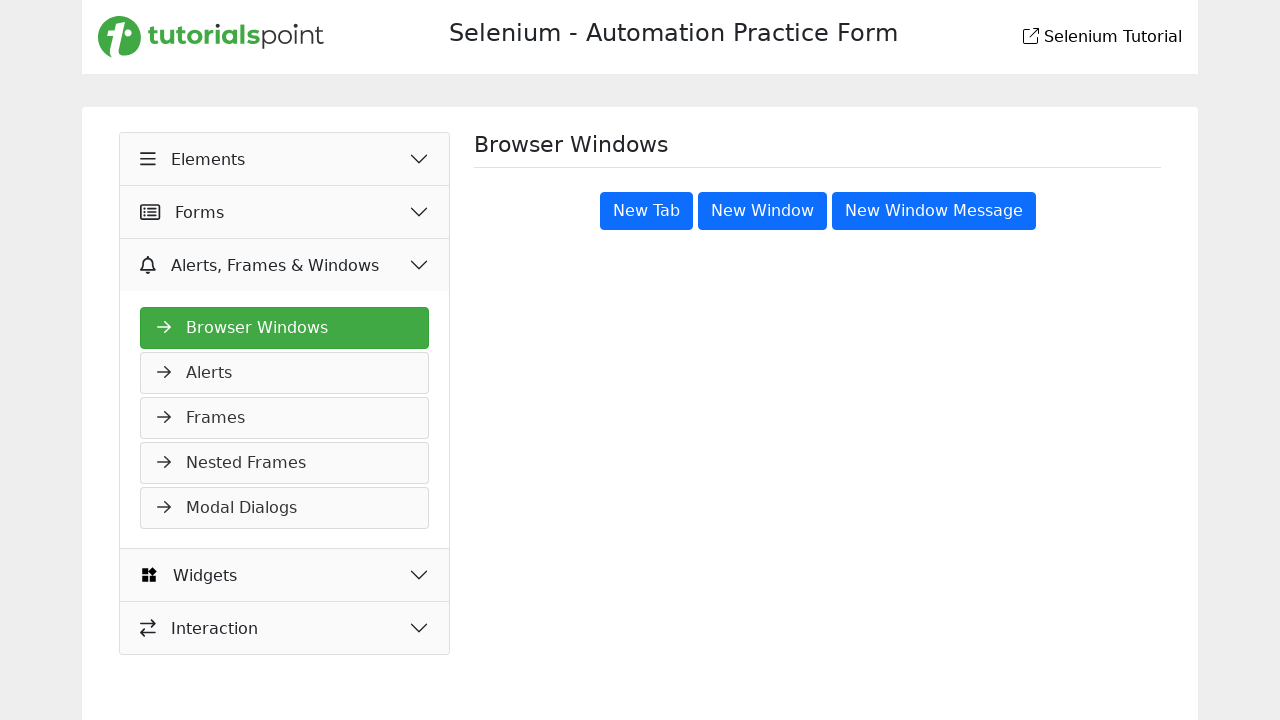

Clicked 'New Tab' button to open a new tab at (646, 211) on xpath=//button[@title='New Tab']
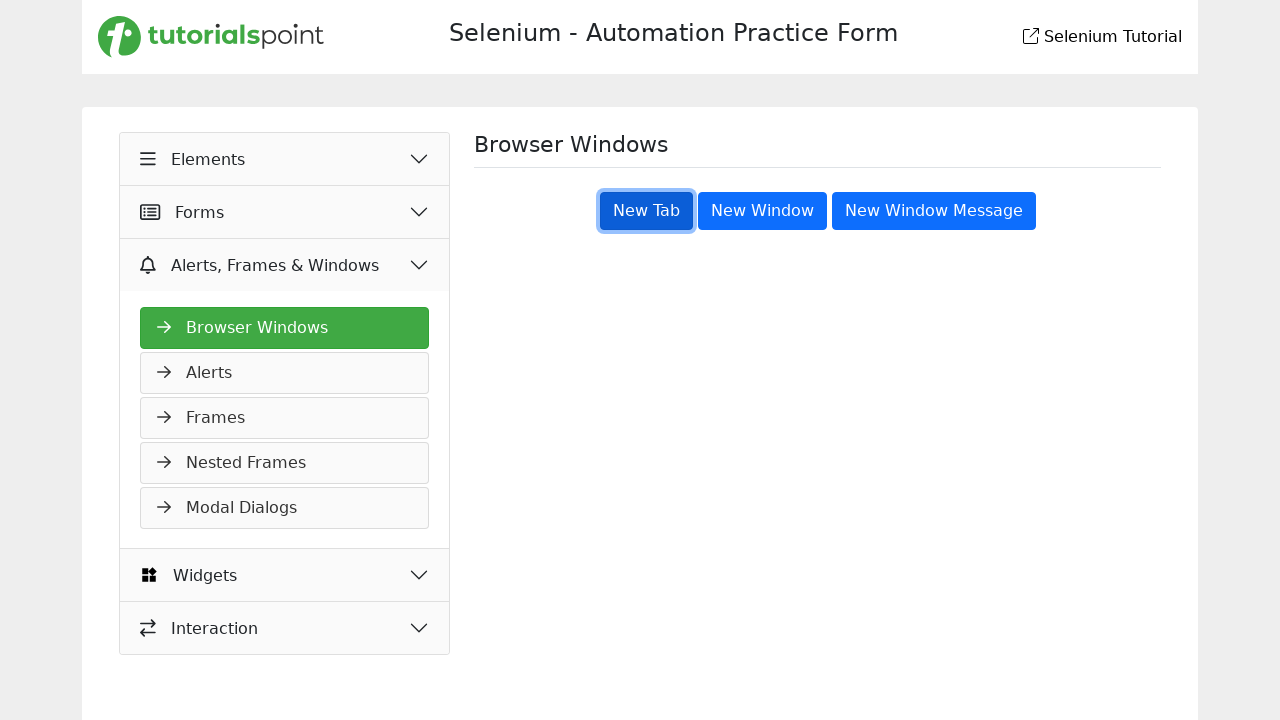

New tab opened and captured
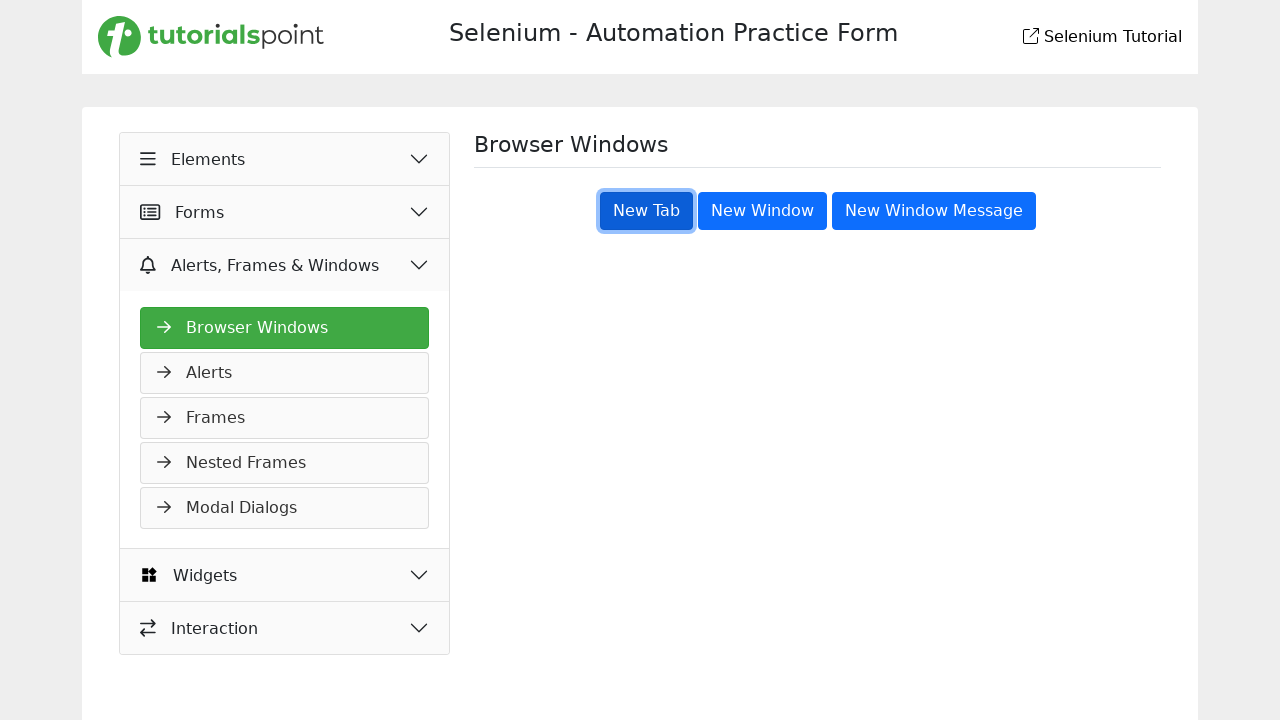

Waited for h1 heading to load in new tab
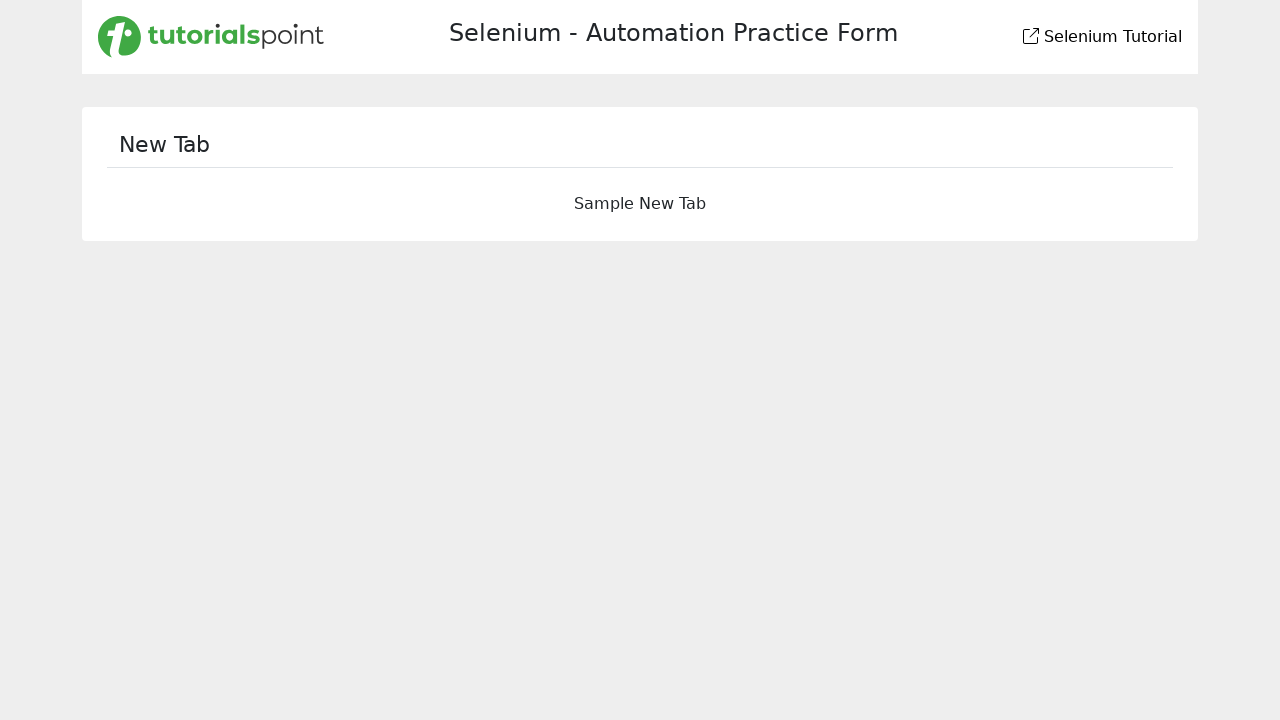

Closed the new tab
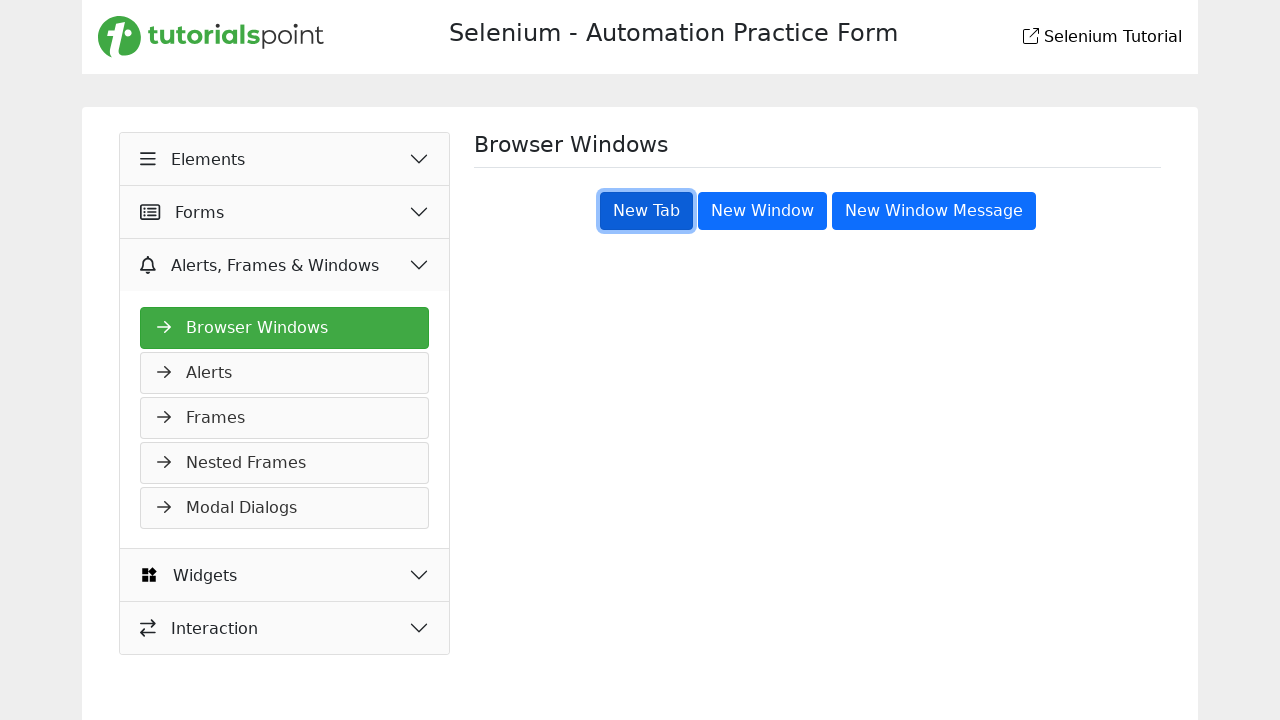

Clicked 'New Window' button to open a new window at (762, 211) on xpath=//button[@title='New Tab']//following-sibling::button[1]
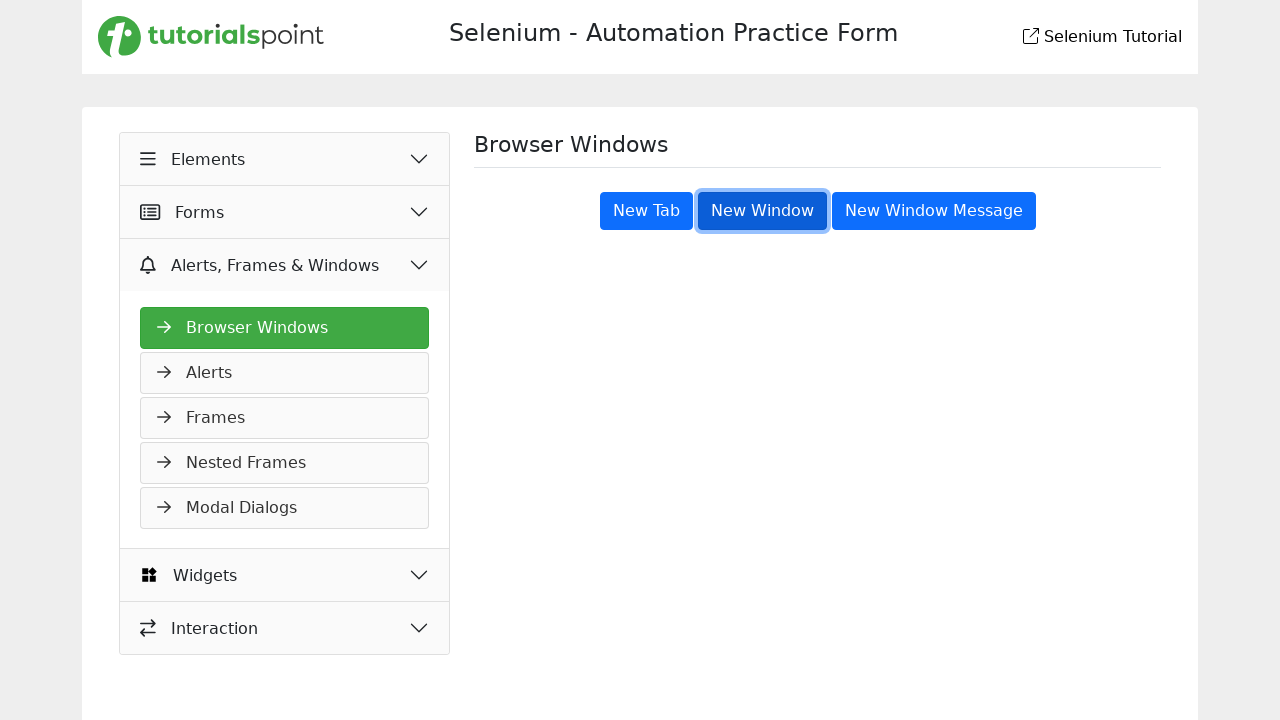

New window opened and captured
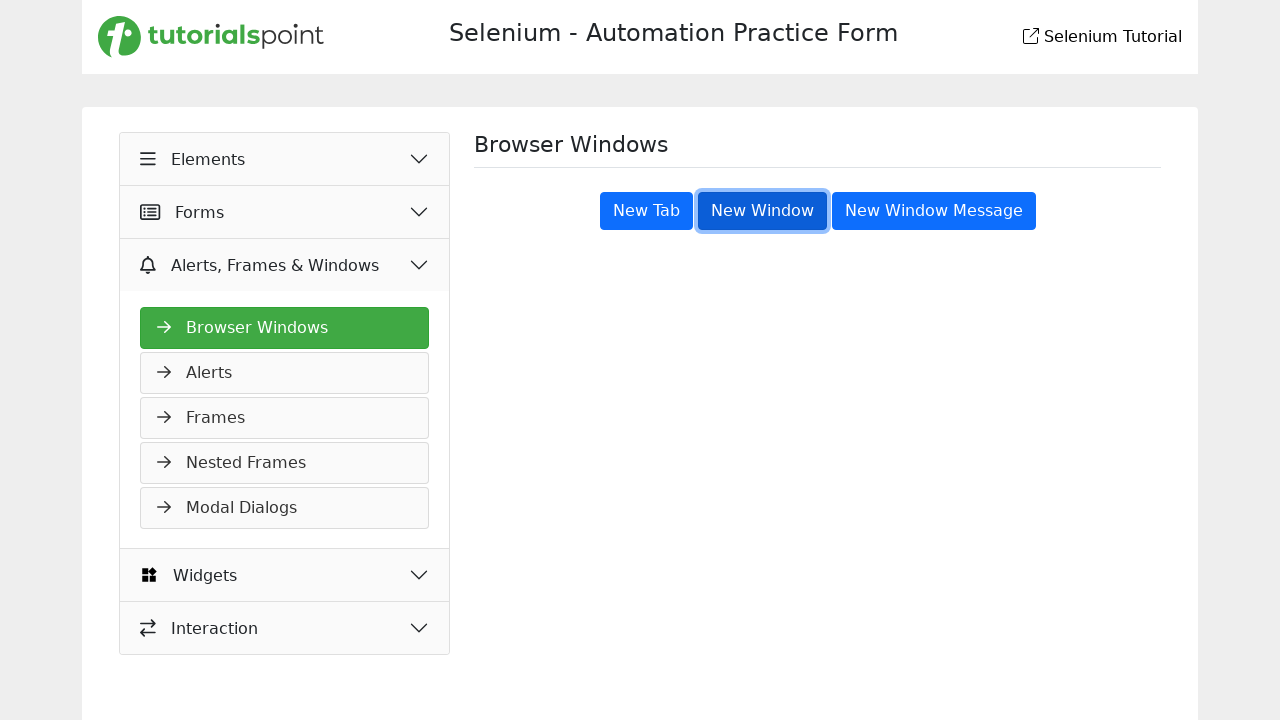

Waited for h1 heading to load in new window
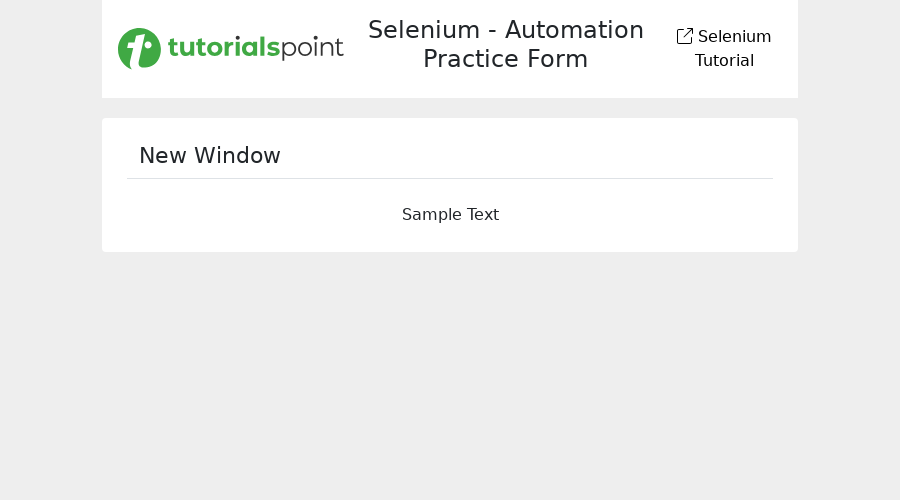

Closed the new window
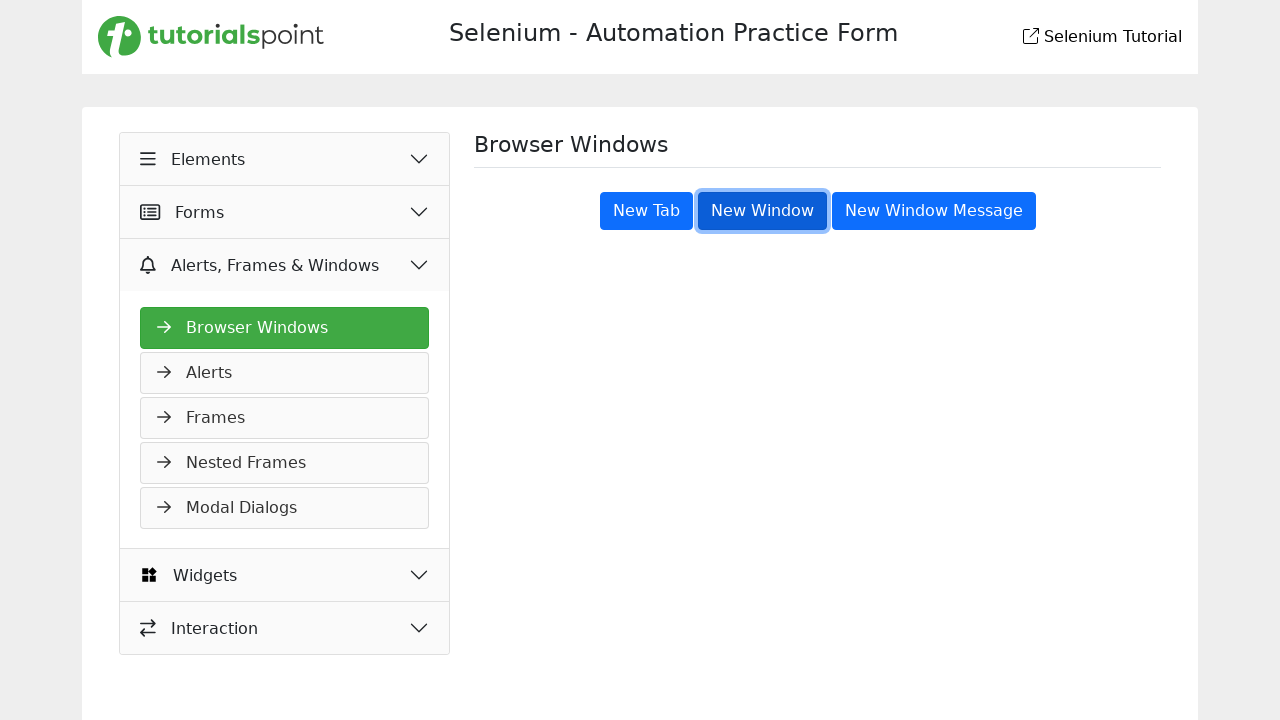

Clicked 'New Window Message' button to open a new window with message at (934, 211) on xpath=//button[@title='New Tab']//following-sibling::button[2]
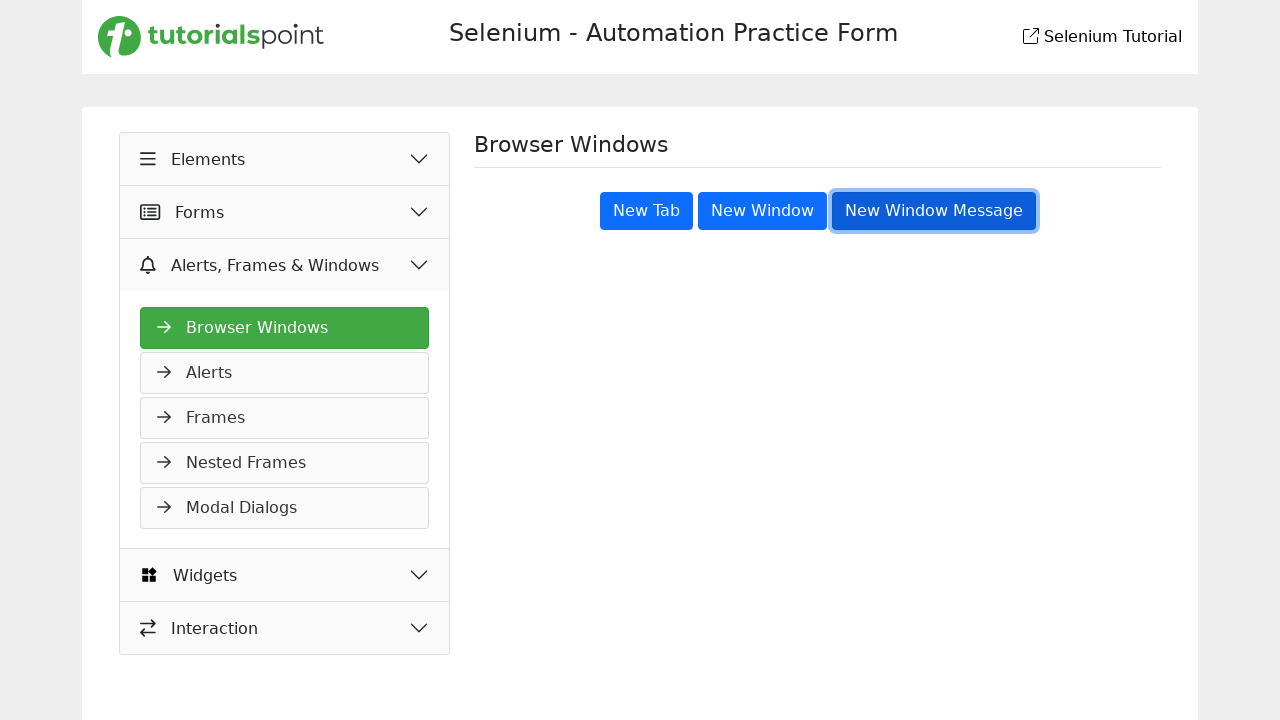

New window with message opened and captured
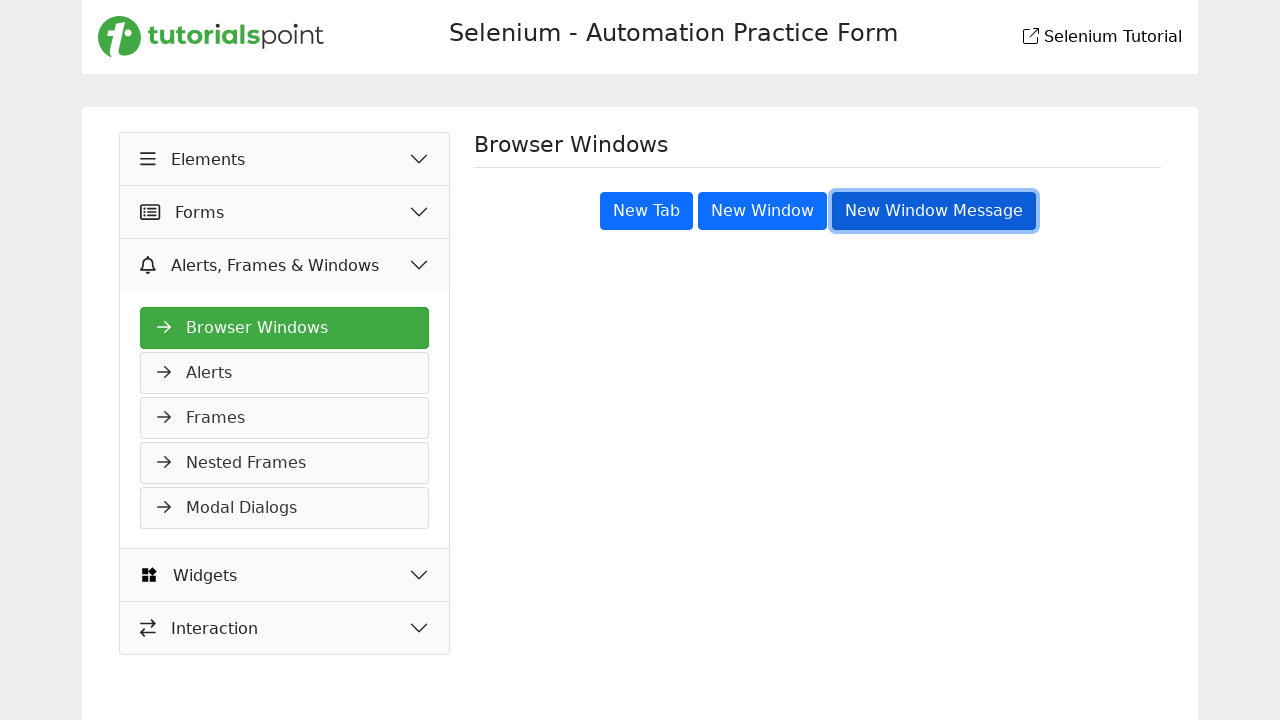

Waited for content to load in new window message
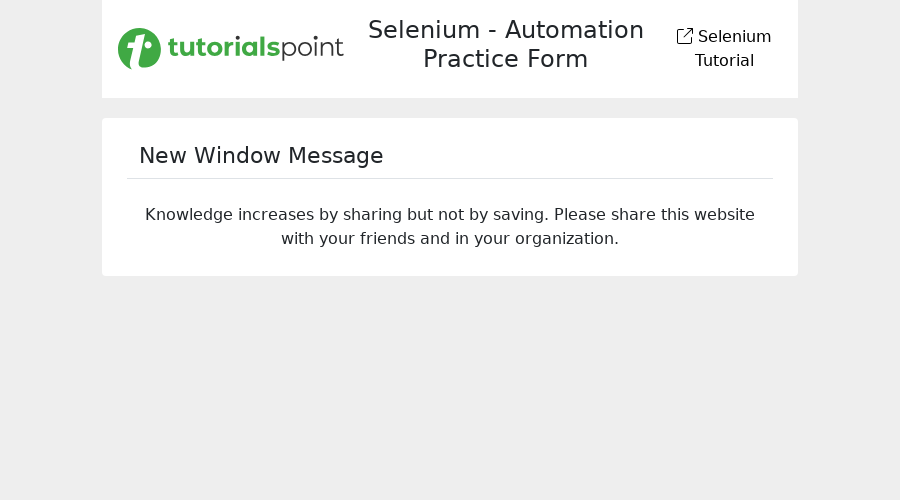

Closed the new window message
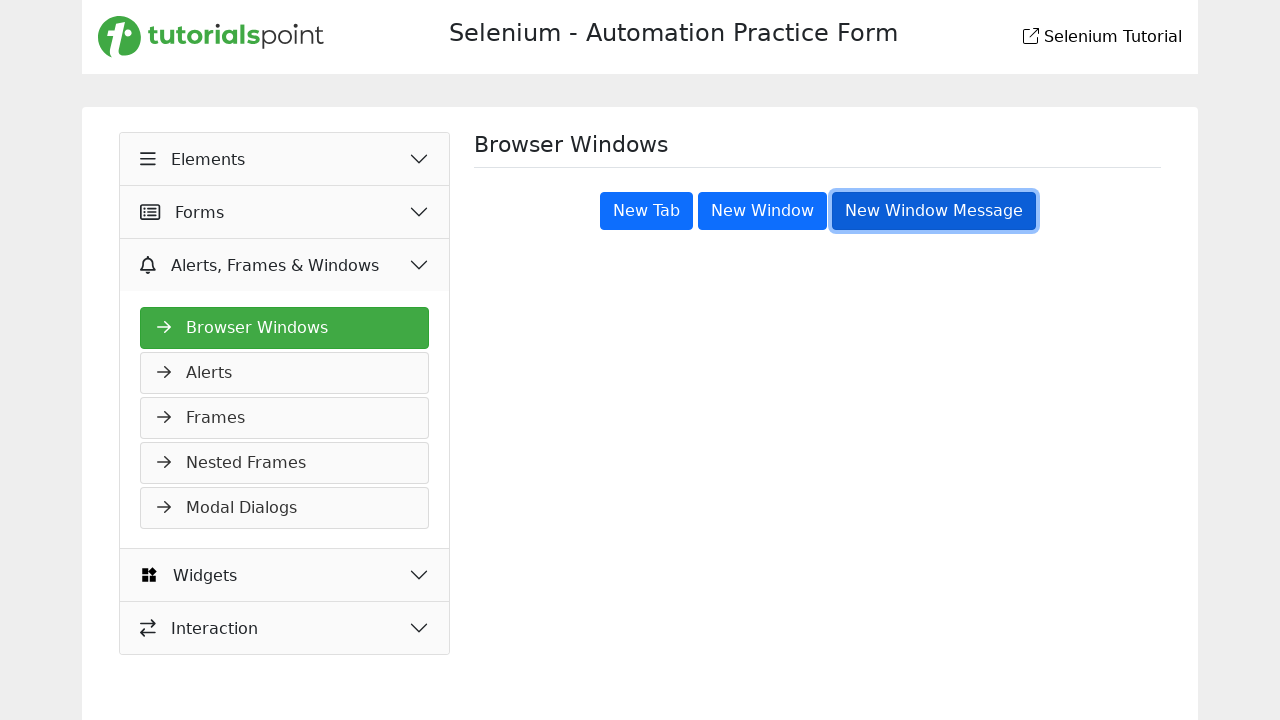

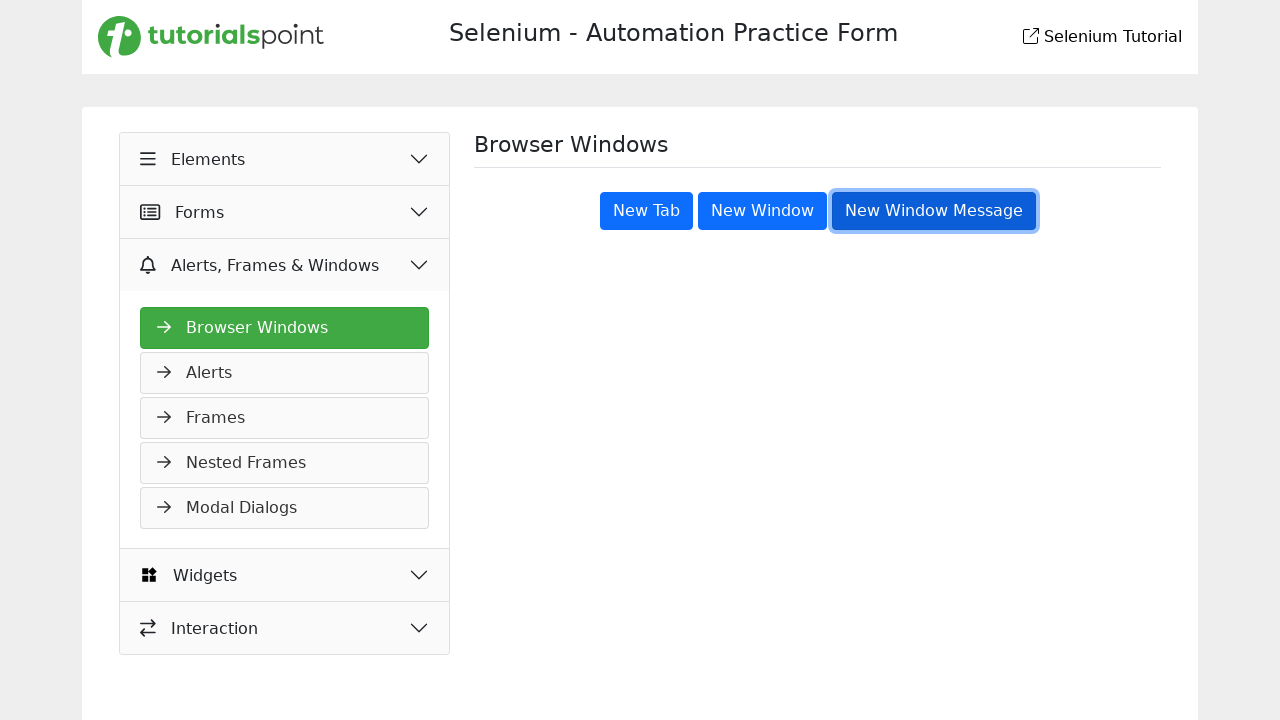